Tests radio button interaction by iterating through browser options and selecting Opera radio button

Starting URL: https://selenium08.blogspot.com/2019/07/check-box-and-radio-buttons.html

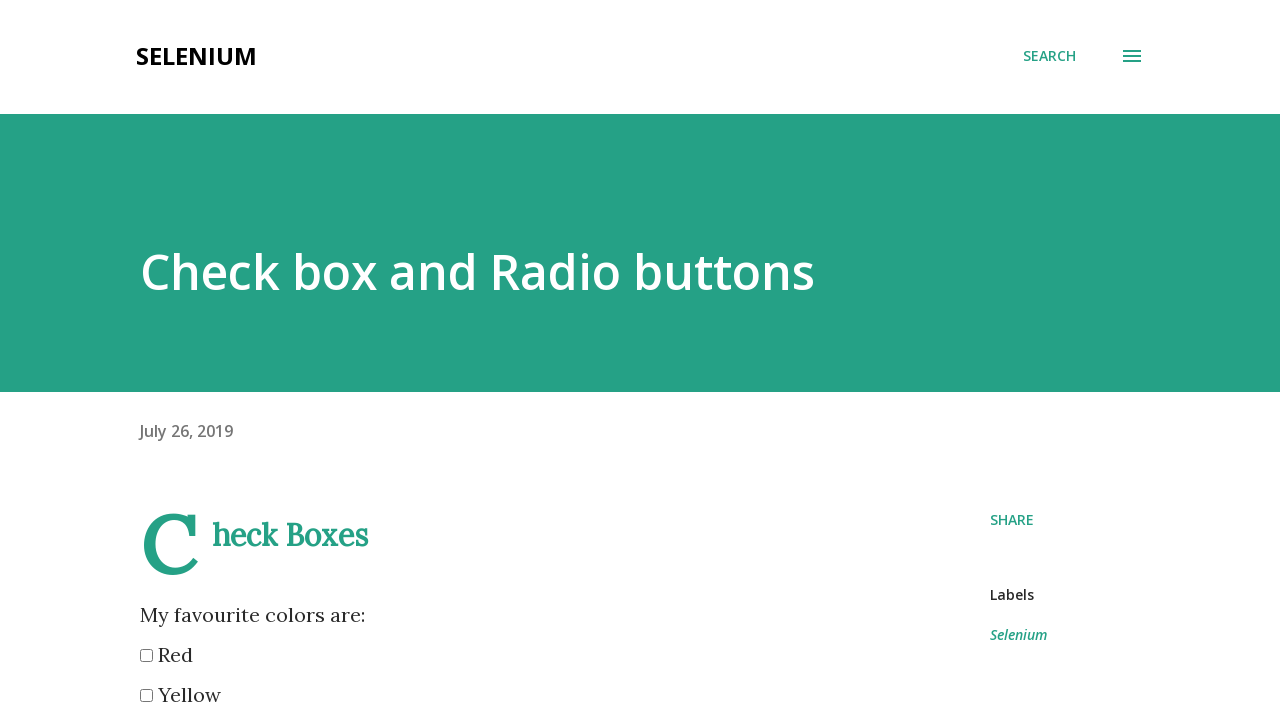

Navigated to radio button demo page
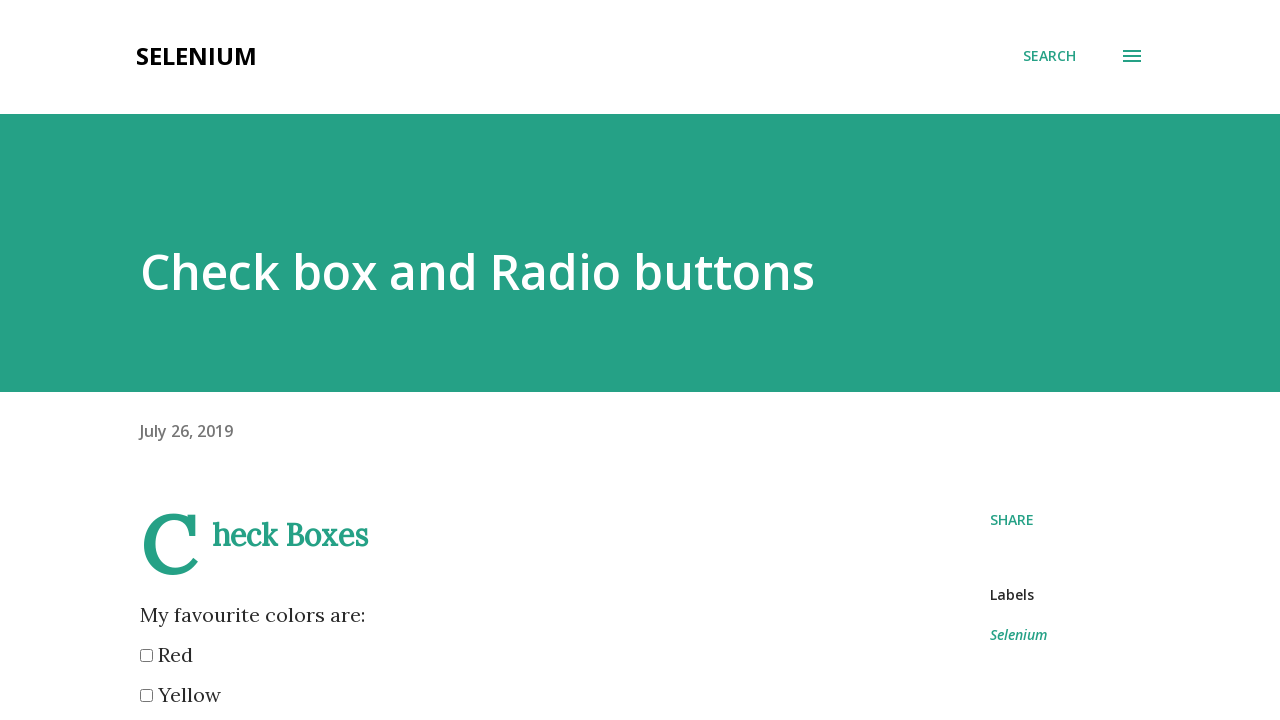

Retrieved all browser radio button elements
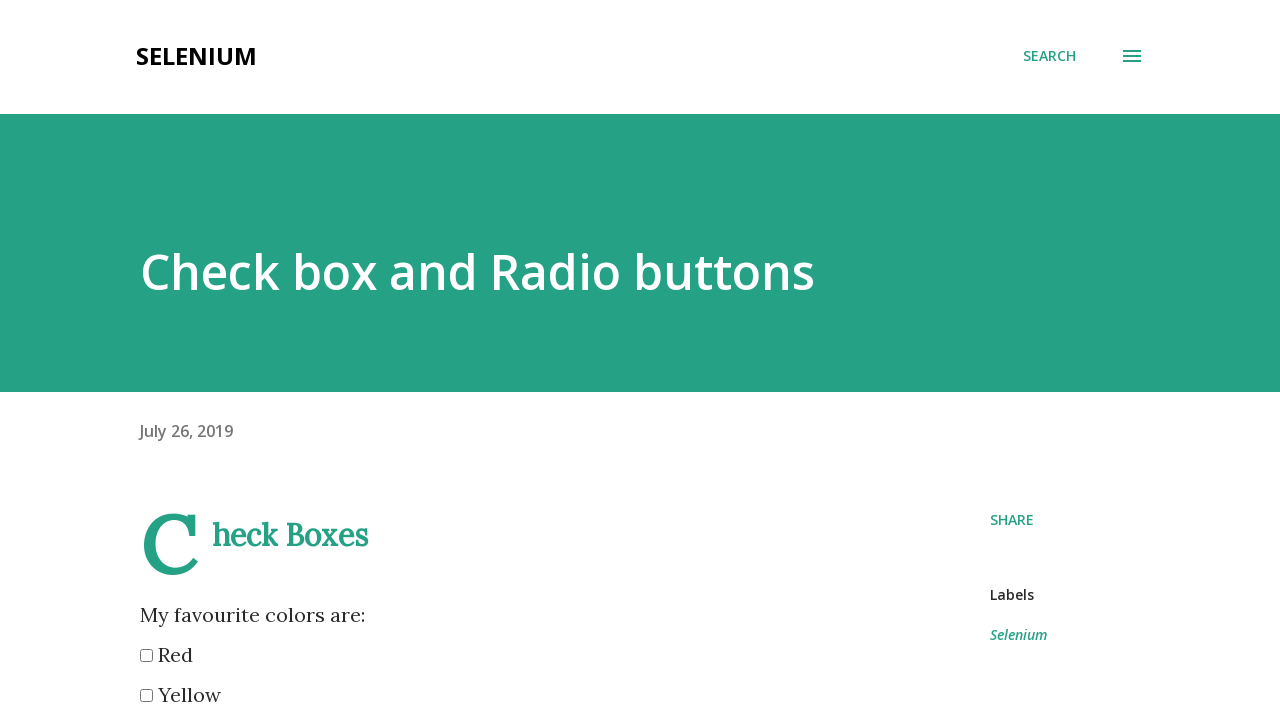

Selected Opera radio button at (146, 360) on input[name='browser'] >> nth=2
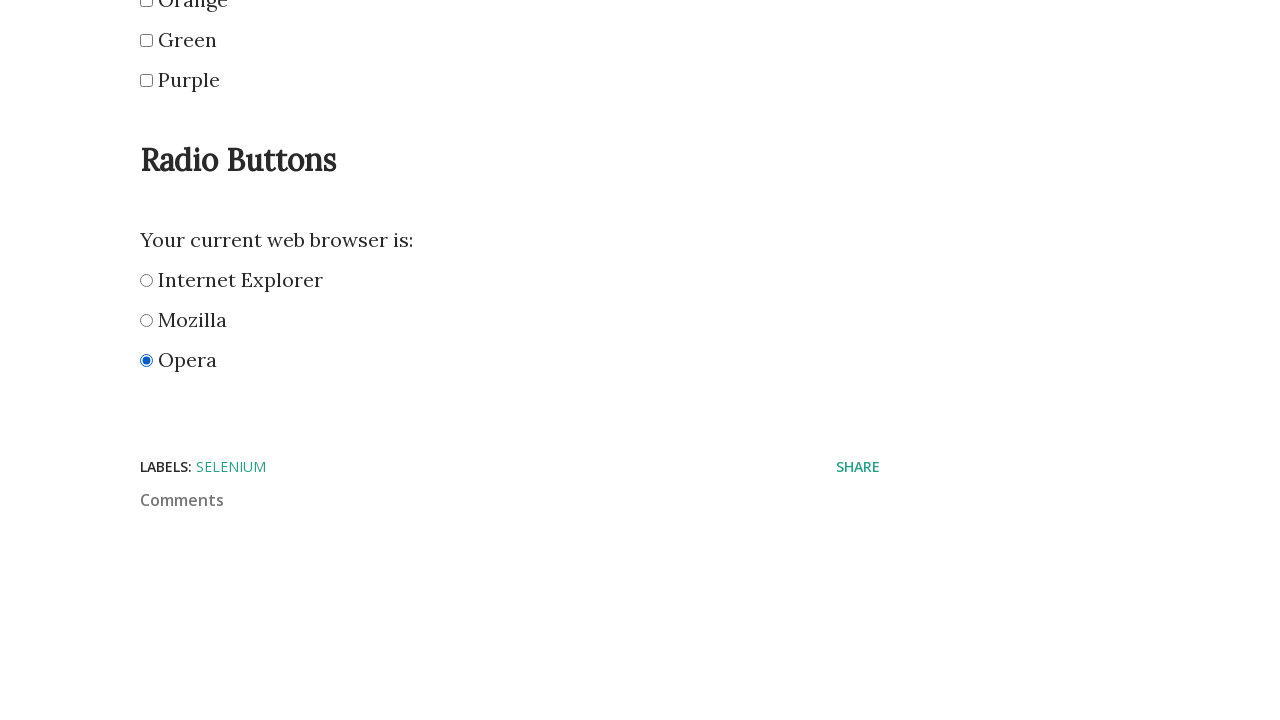

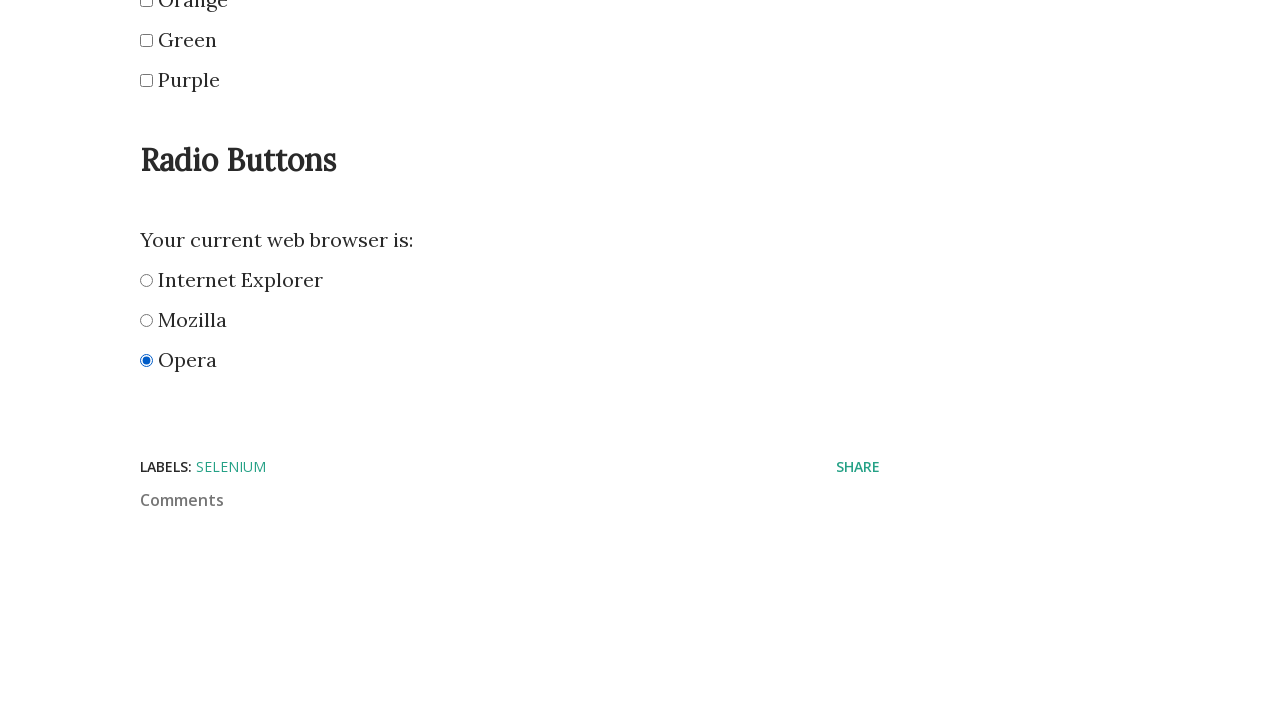